Tests the search functionality on Redmine.org by searching for "webdriver", filtering to search only in titles and issues, and verifying that search results contain the search term.

Starting URL: https://www.redmine.org

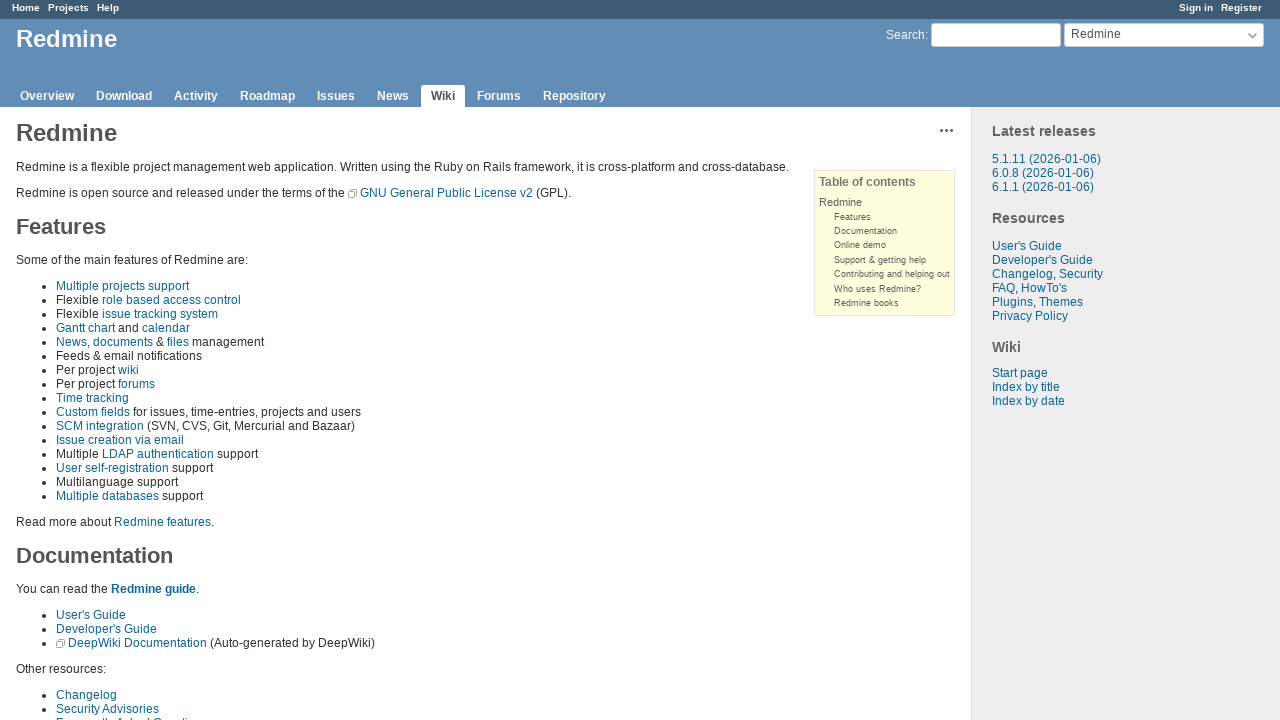

Filled quick search input with 'webdriver' on div#quick-search input#q
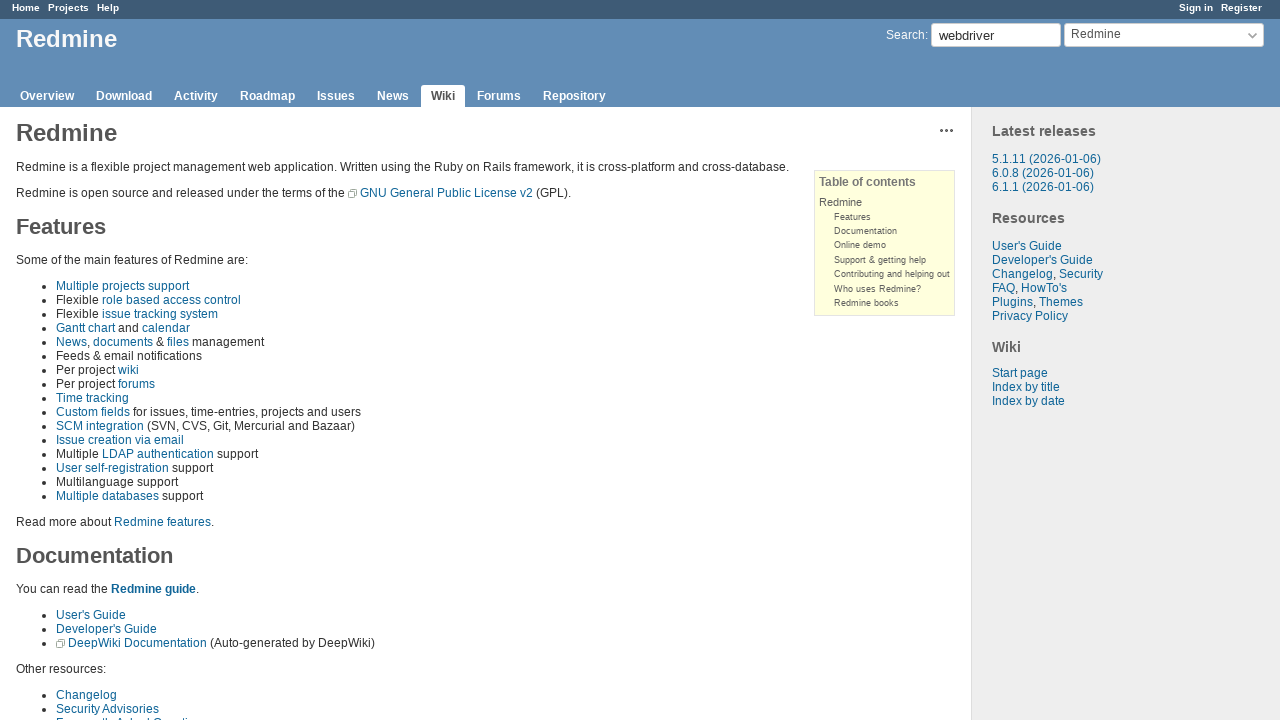

Pressed Enter to submit initial search
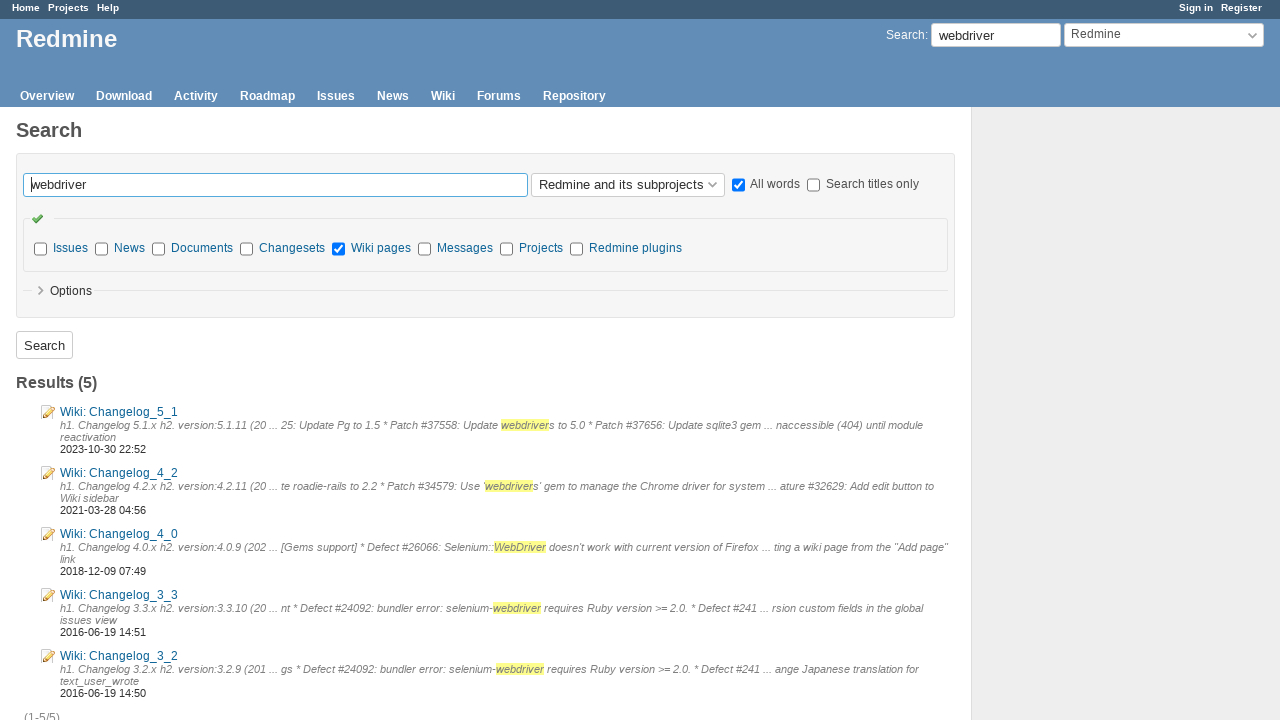

Titles only filter appeared on page
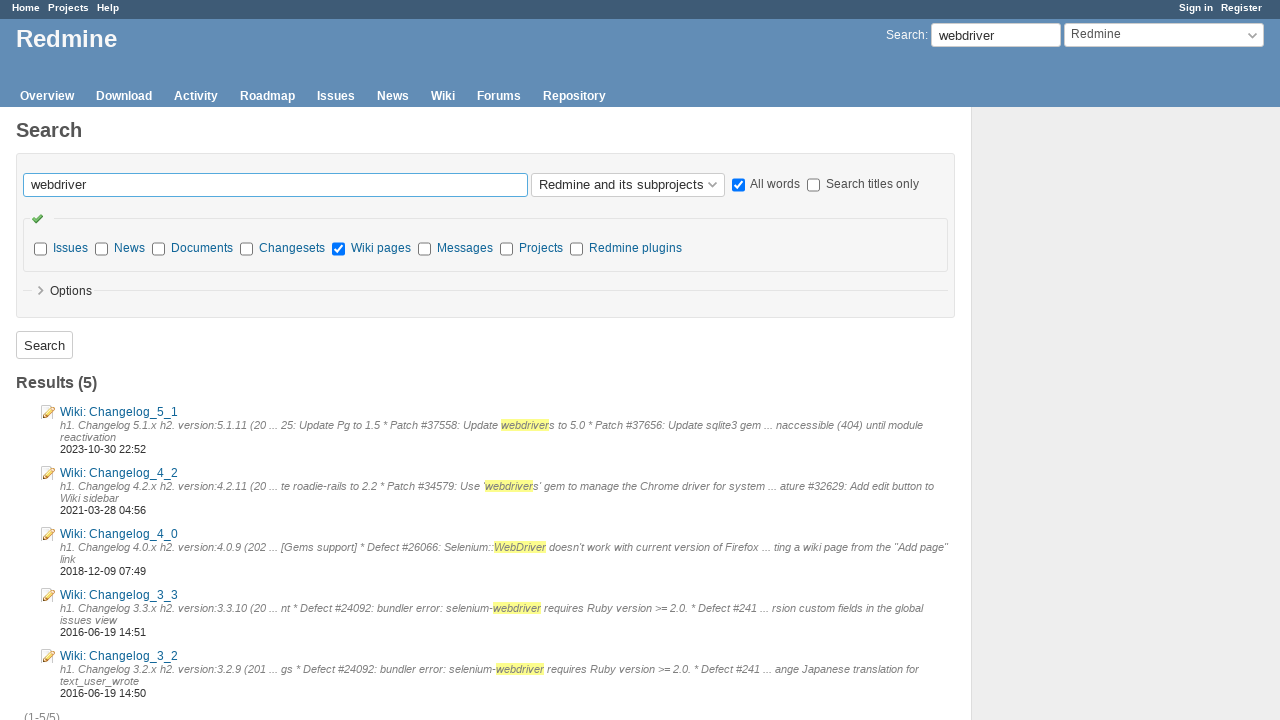

Checked 'search only titles' filter at (814, 185) on input#titles_only
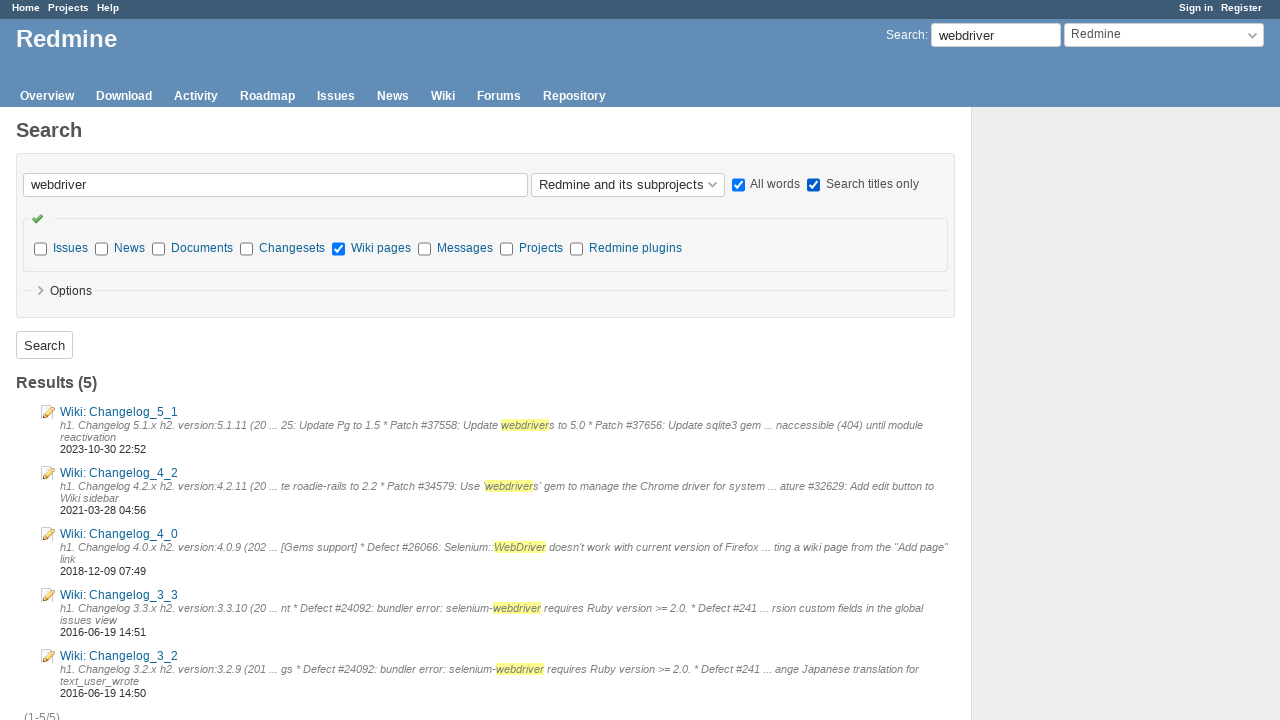

Checked 'issues' filter at (40, 249) on p#search-types input[name="issues"]
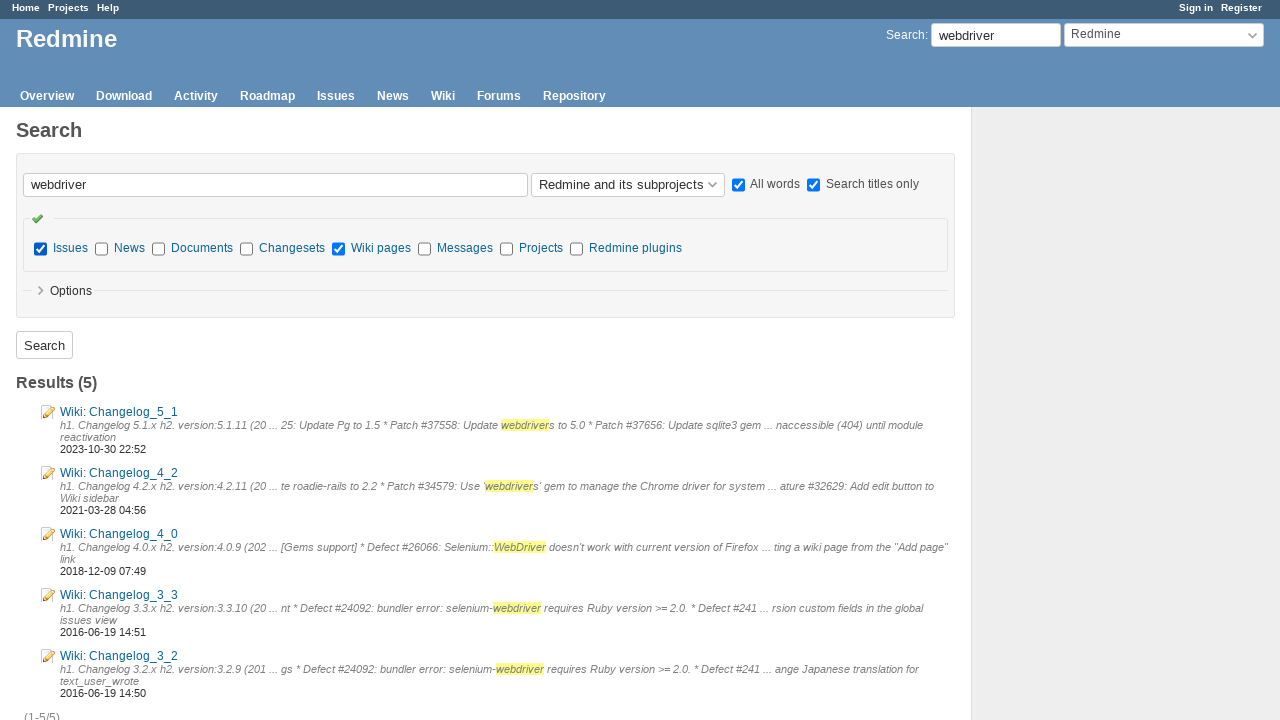

Clicked submit button to apply filters and search at (44, 345) on input[type="submit"]
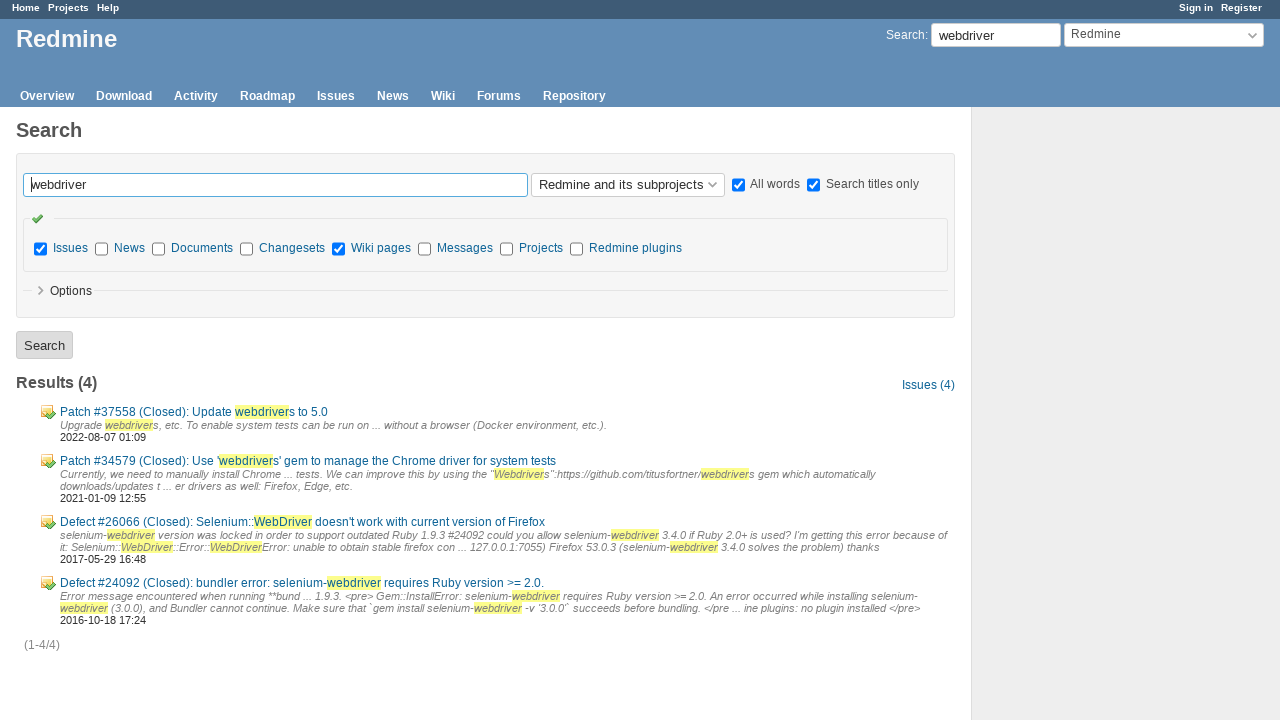

Search results loaded showing issues with 'webdriver' in titles
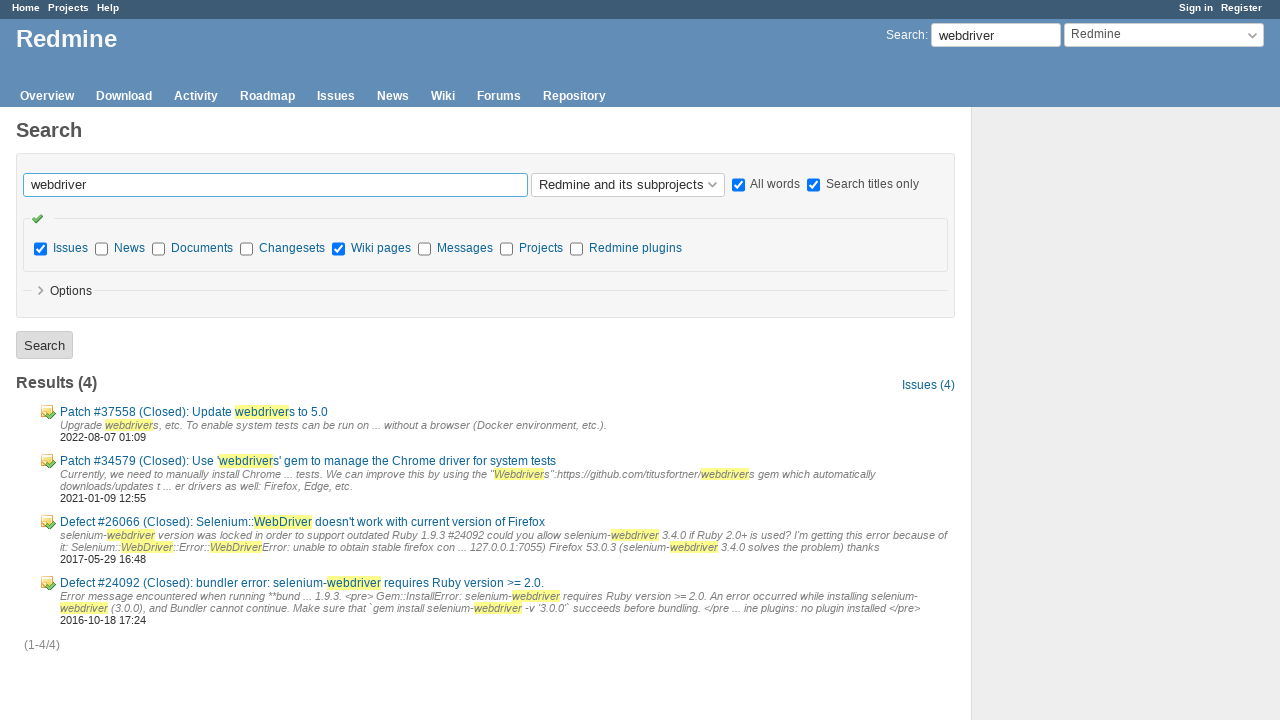

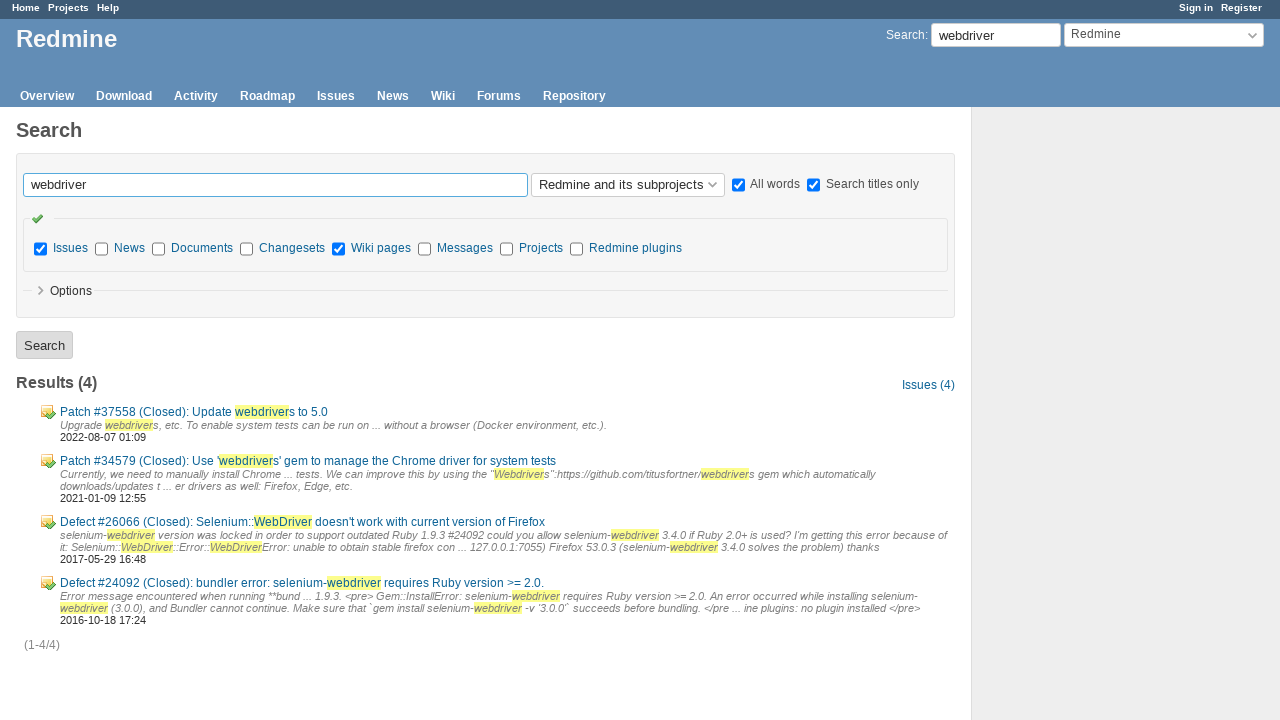